Tests adding todo items by filling the input field and pressing Enter, then verifying the items appear in the list

Starting URL: https://demo.playwright.dev/todomvc

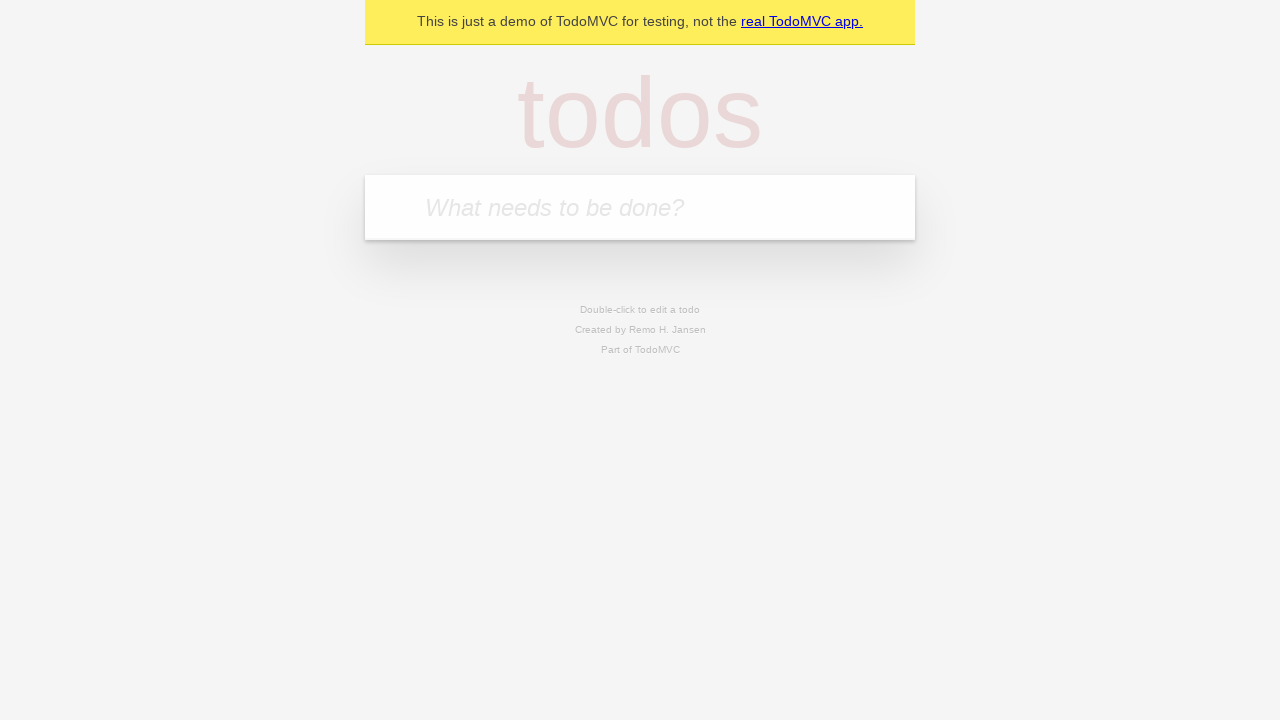

Located the todo input field with placeholder 'What needs to be done?'
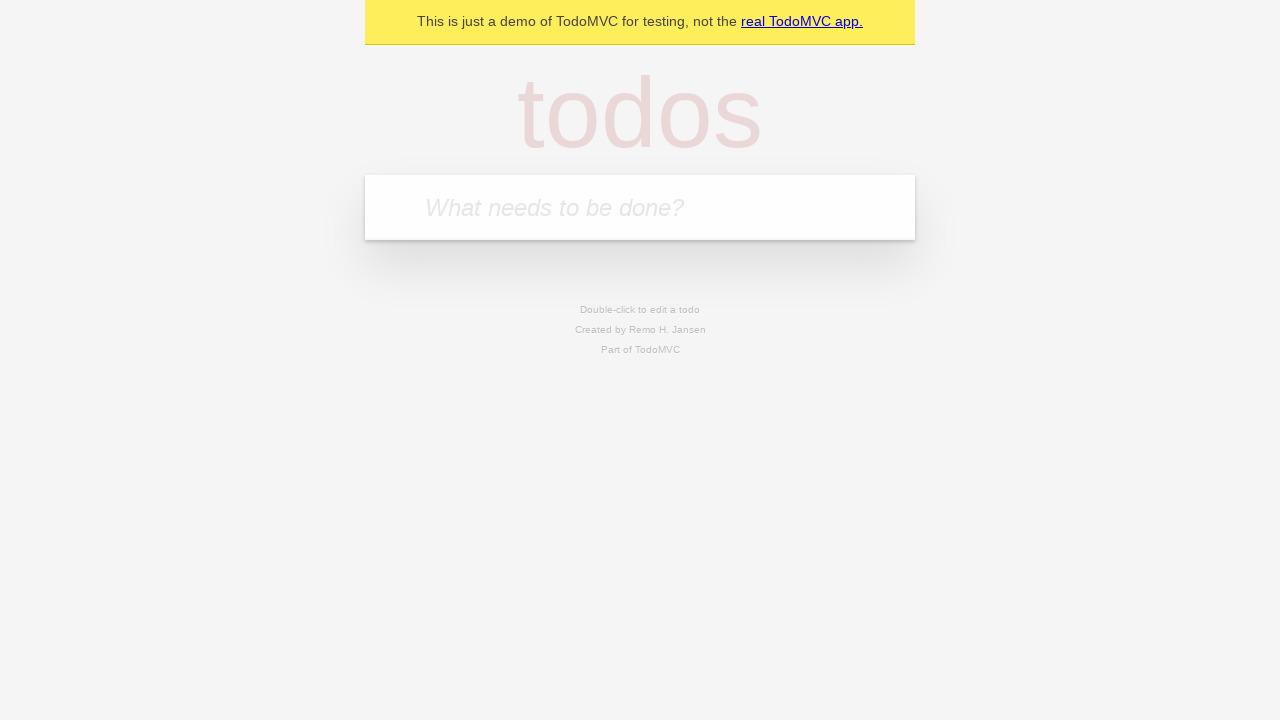

Filled first todo input with 'buy some cheese' on internal:attr=[placeholder="What needs to be done?"i]
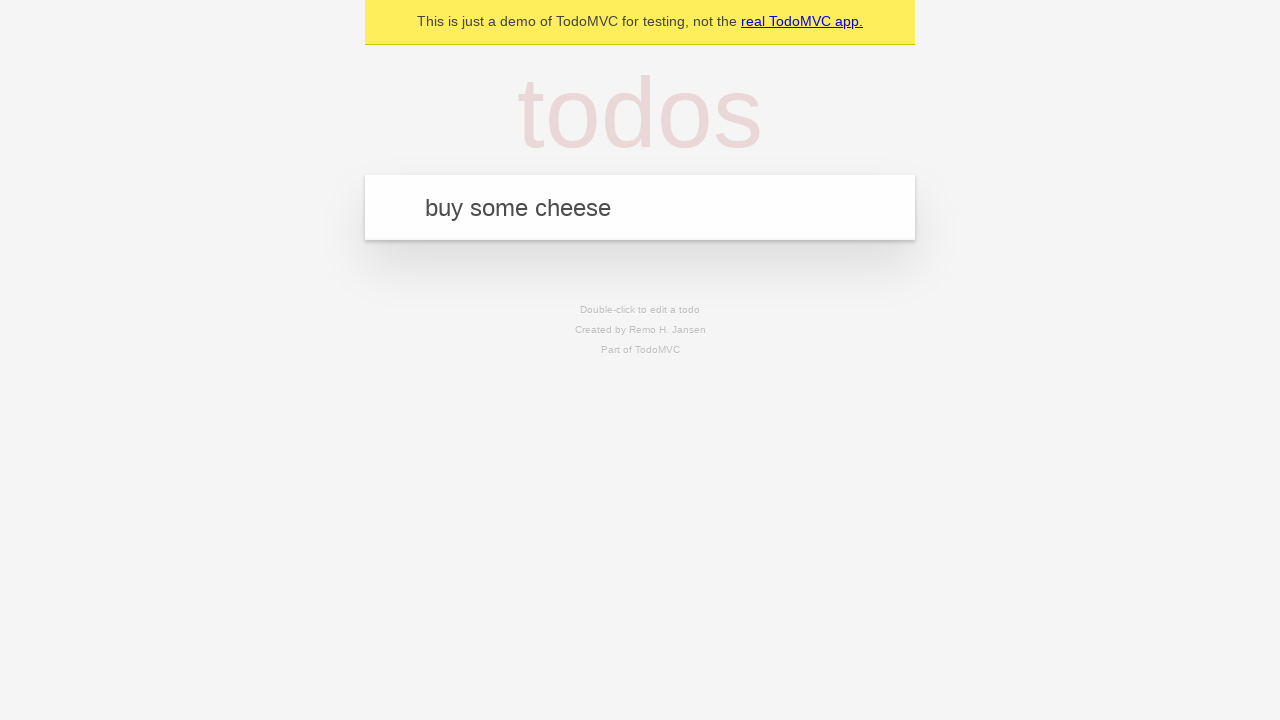

Pressed Enter to add first todo item on internal:attr=[placeholder="What needs to be done?"i]
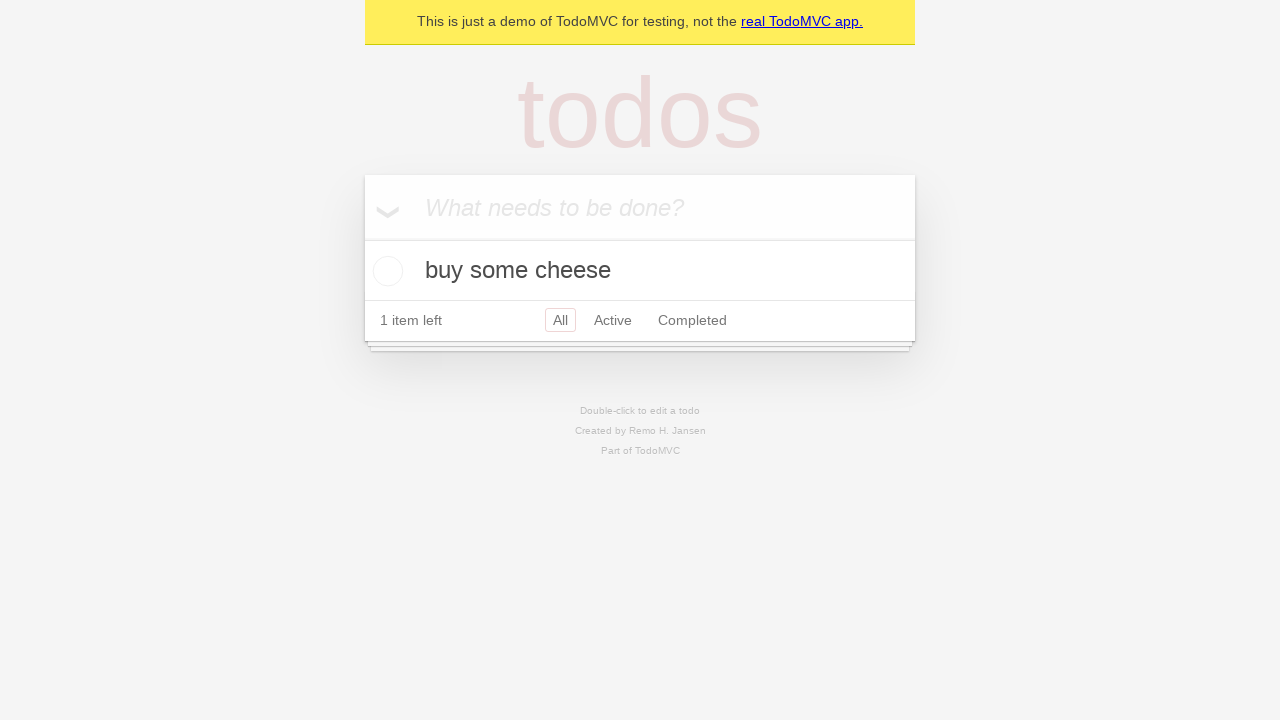

Verified first todo item appears in the list
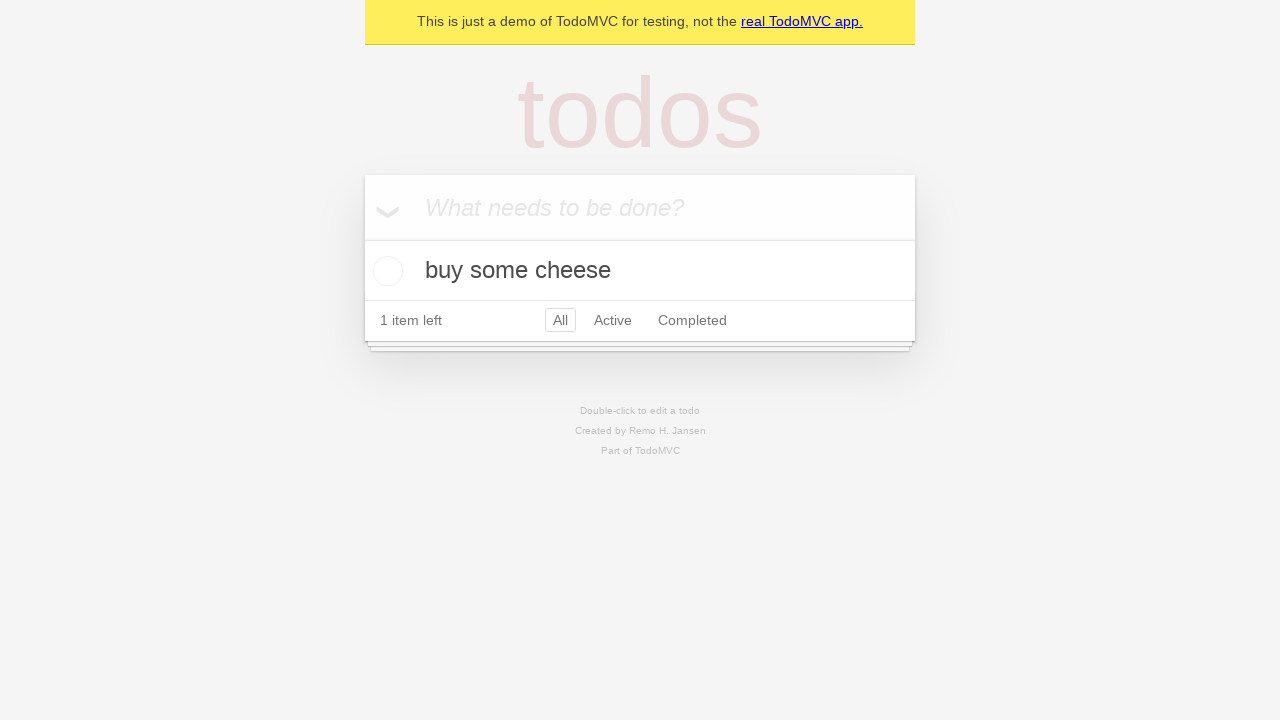

Filled second todo input with 'feed the cat' on internal:attr=[placeholder="What needs to be done?"i]
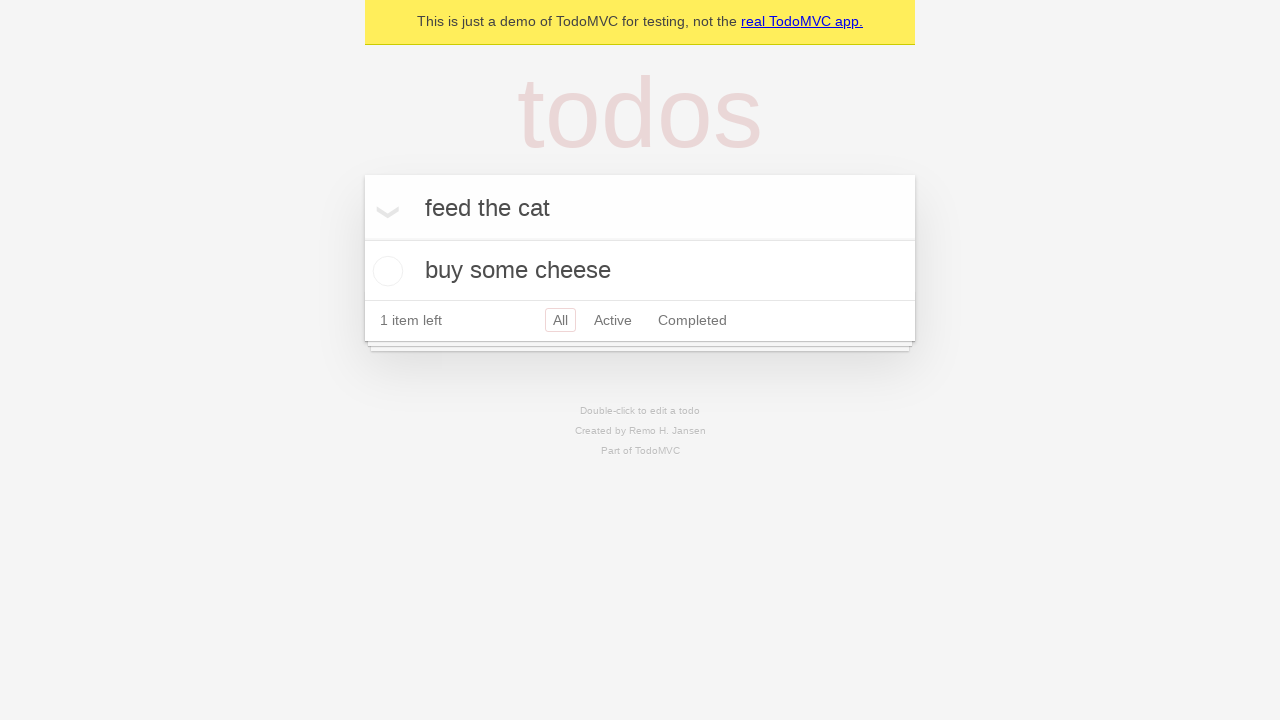

Pressed Enter to add second todo item on internal:attr=[placeholder="What needs to be done?"i]
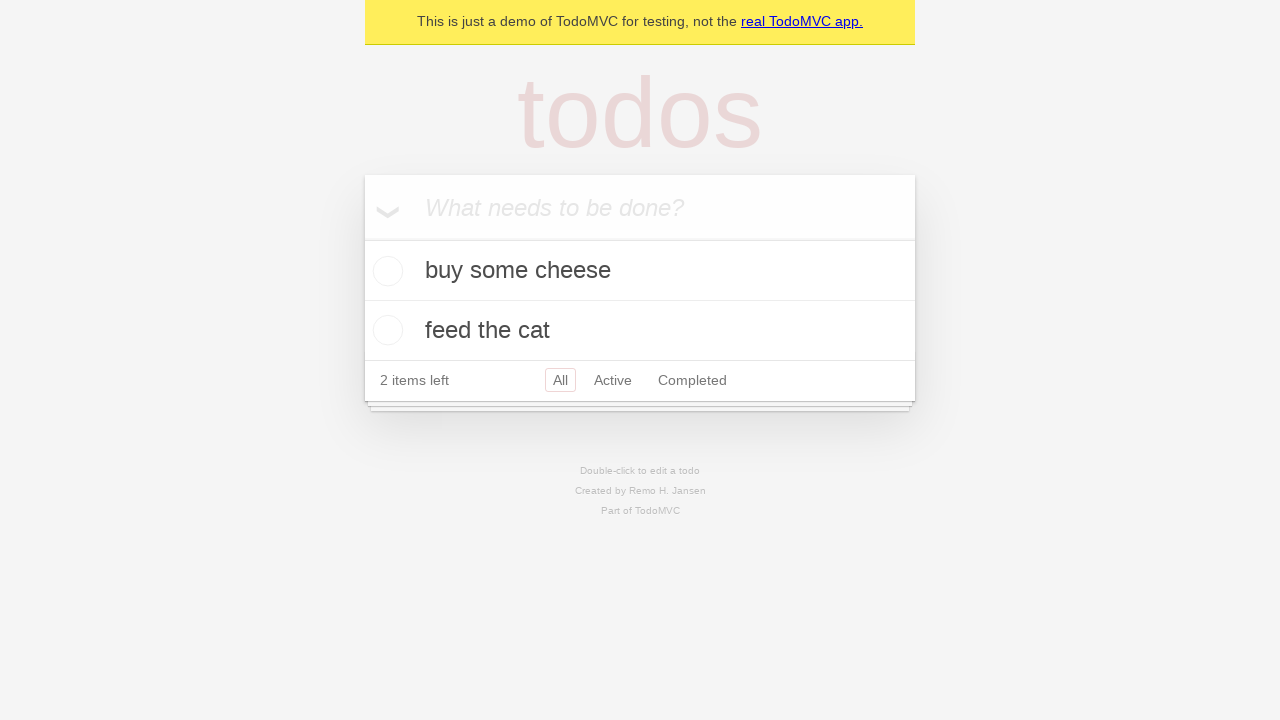

Verified both todo items appear in the list
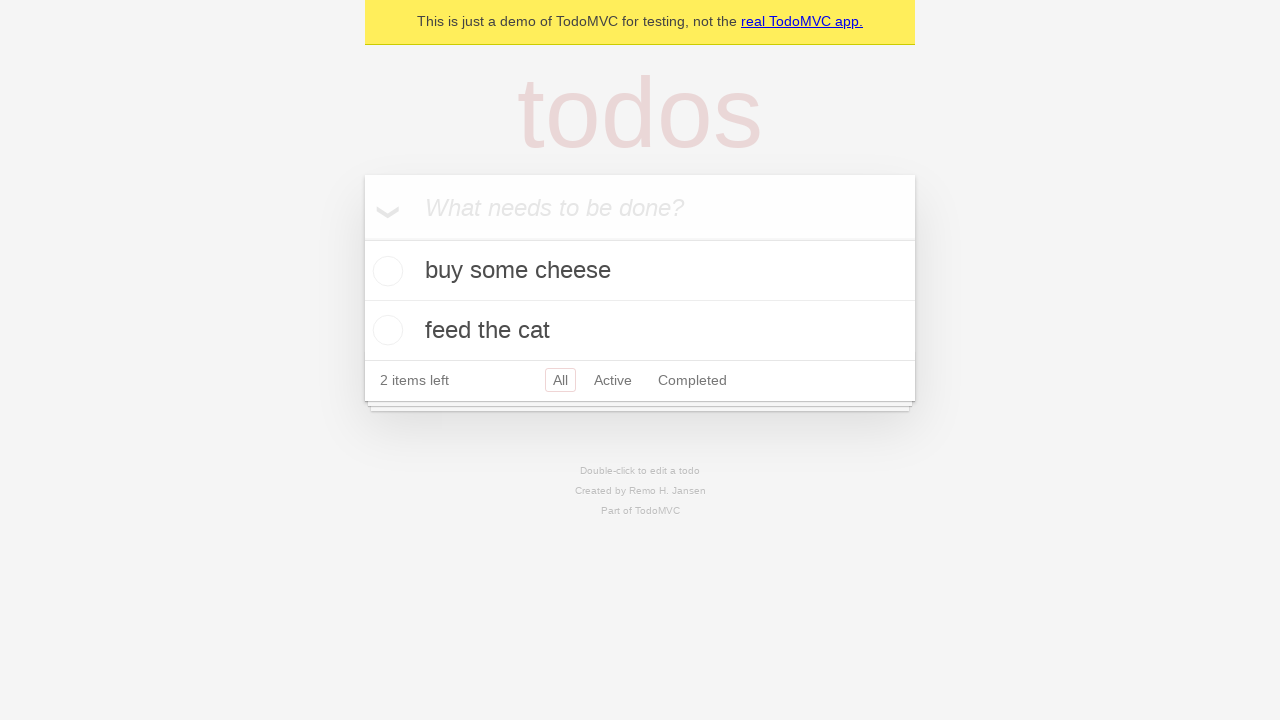

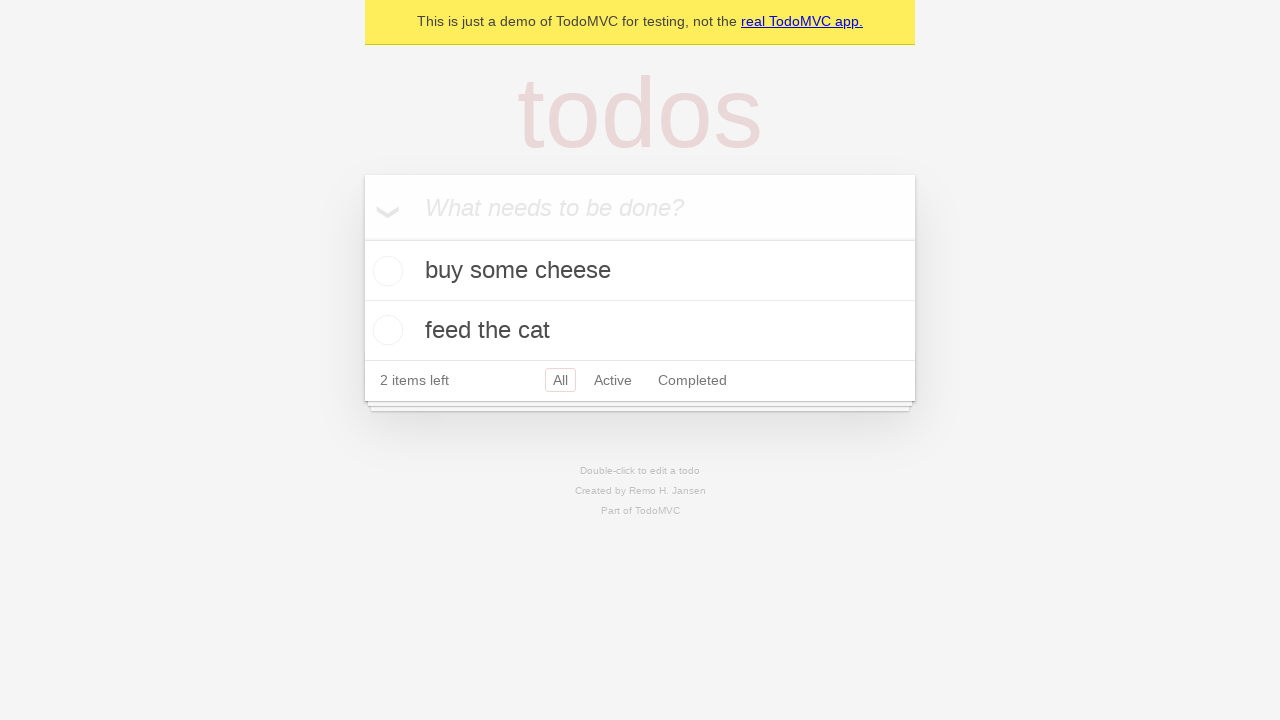